Tests JavaScript prompt alert functionality by clicking a button to trigger a prompt, entering text, accepting the alert, and verifying the entered text is displayed on the page.

Starting URL: https://practice.cydeo.com/javascript_alerts

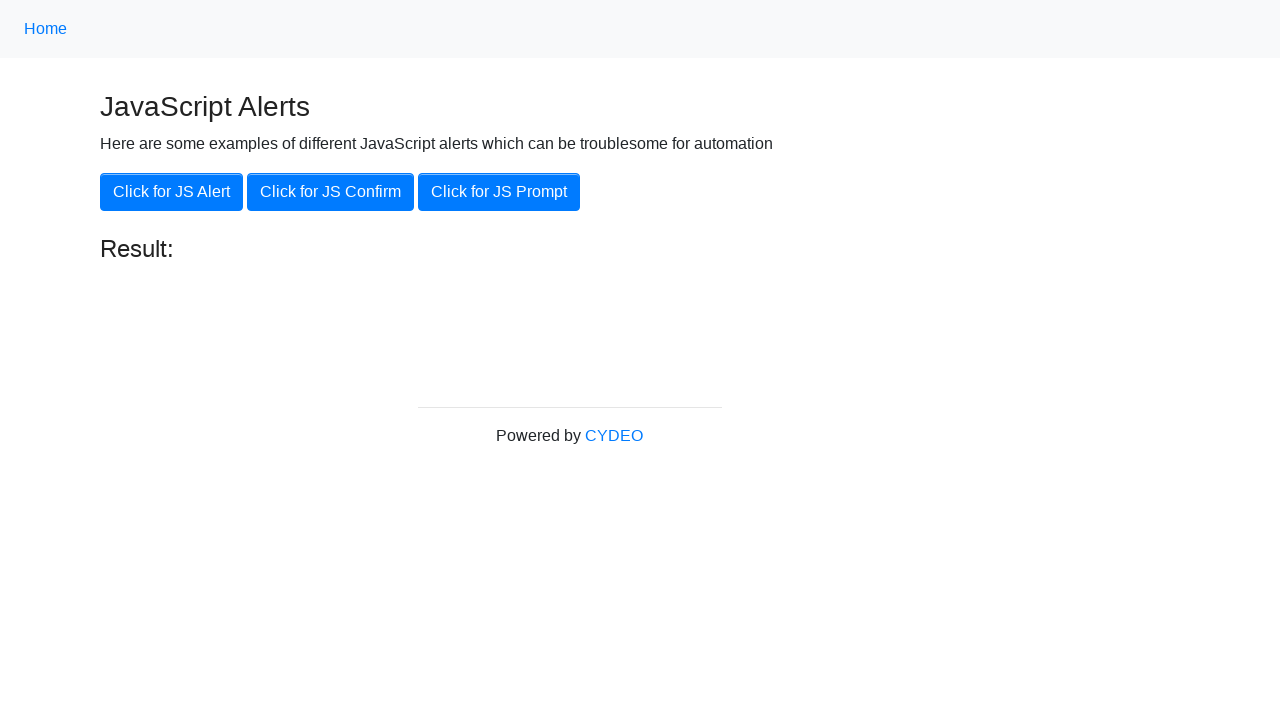

Clicked 'Click for JS Prompt' button at (499, 192) on xpath=//button[@onclick='jsPrompt()']
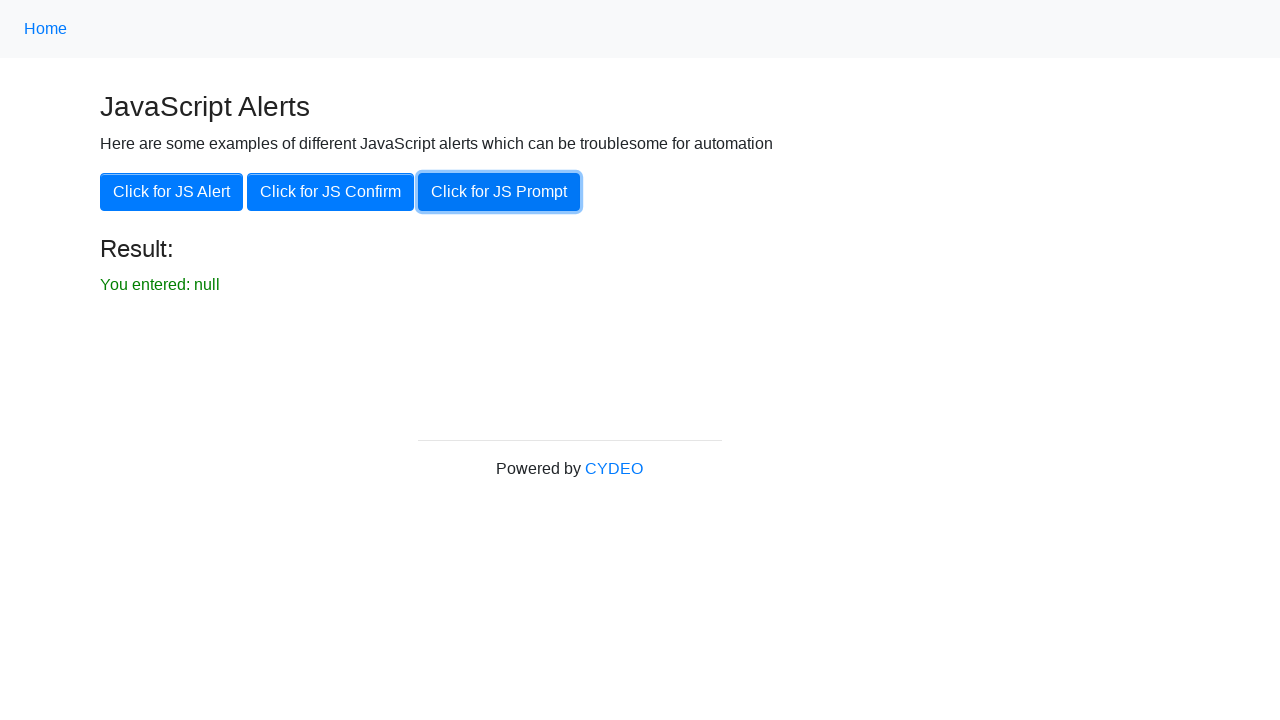

Set up dialog handler to accept prompt with text 'hello'
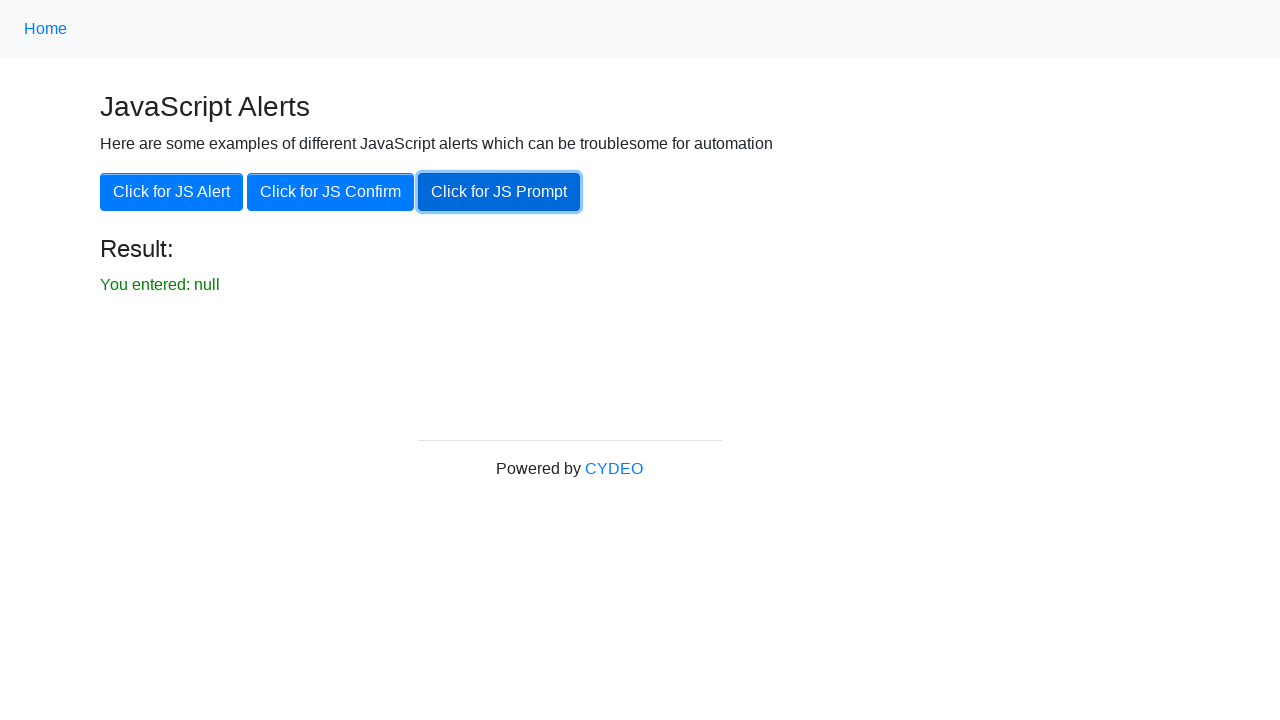

Clicked 'Click for JS Prompt' button to trigger alert at (499, 192) on xpath=//button[@onclick='jsPrompt()']
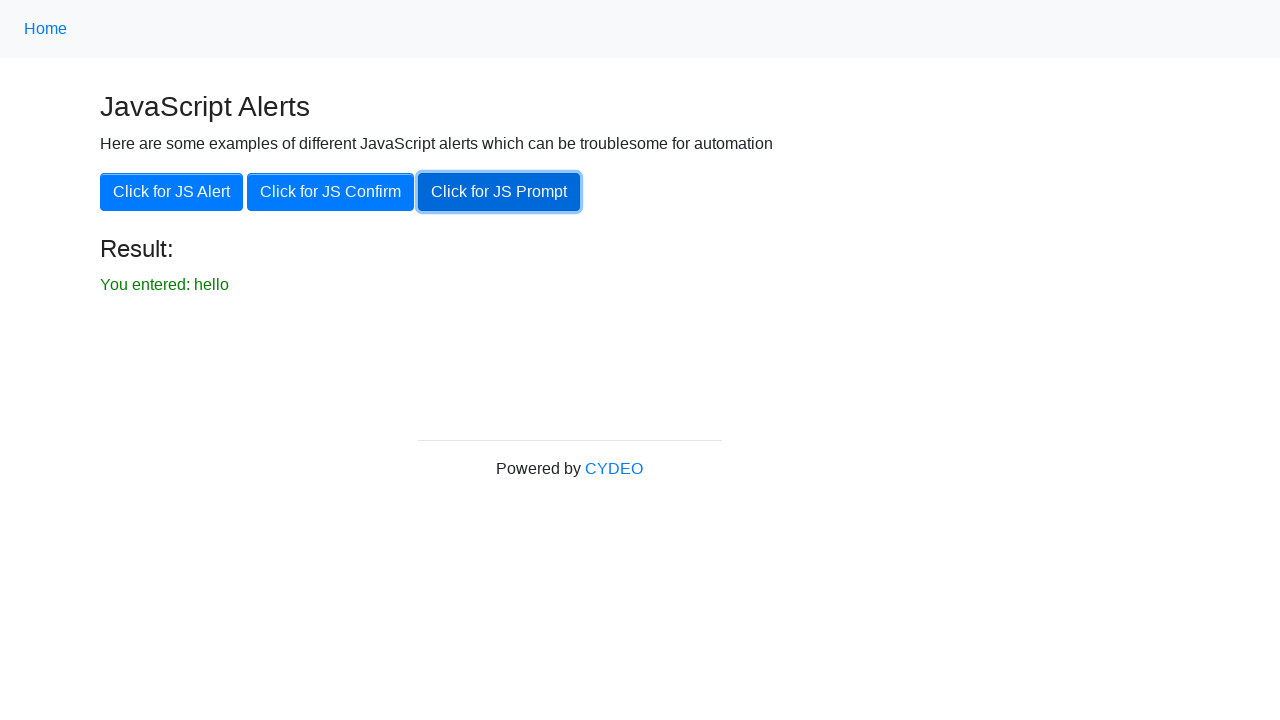

Result element appeared on the page
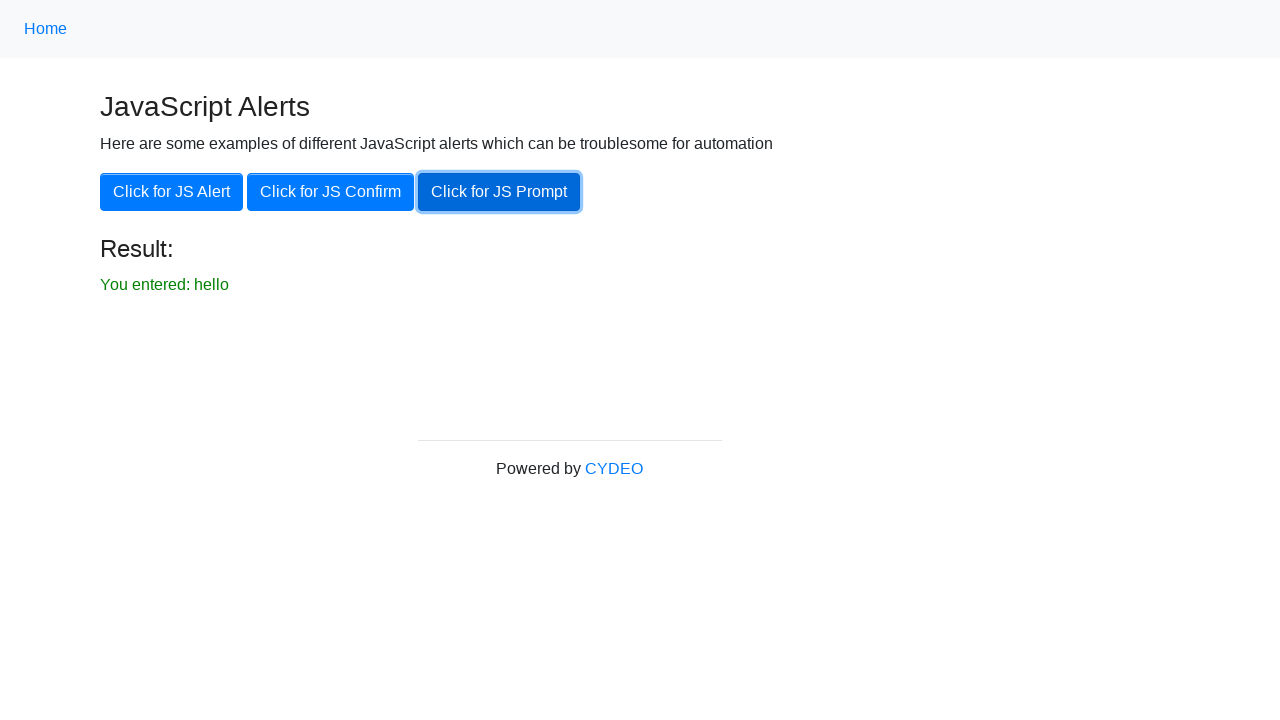

Verified result element is visible
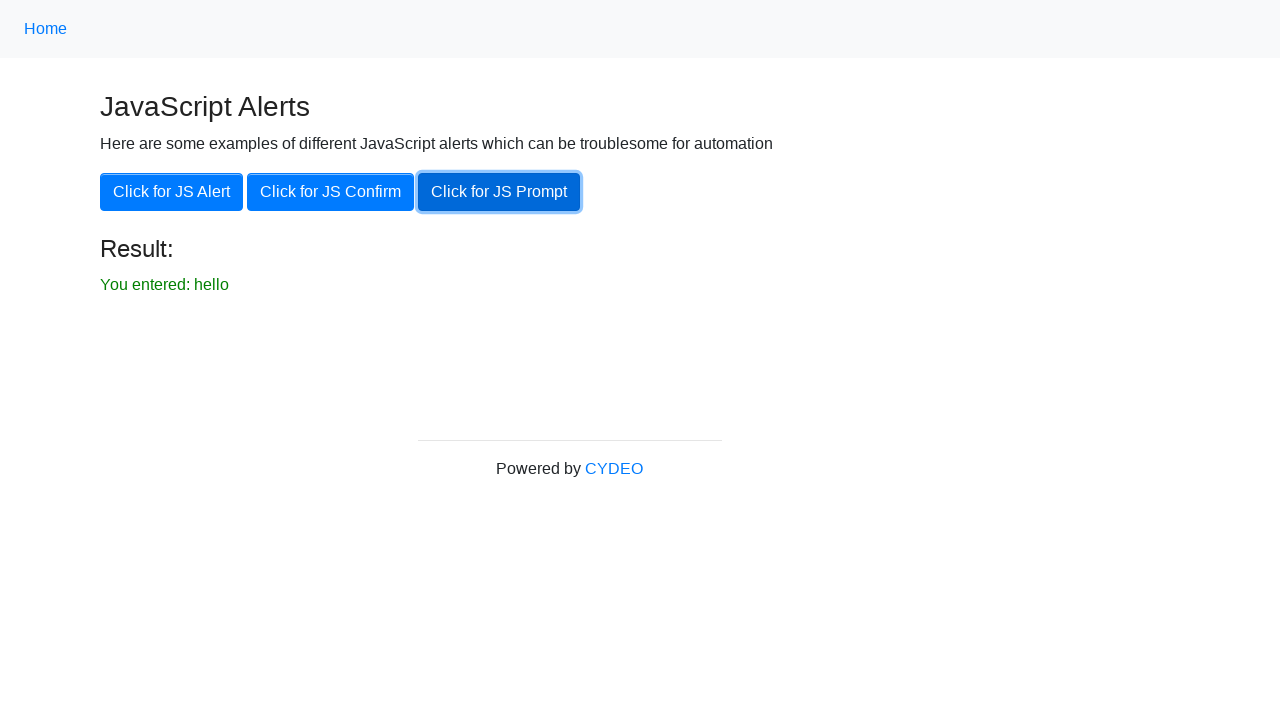

Verified result text contains 'You entered: hello'
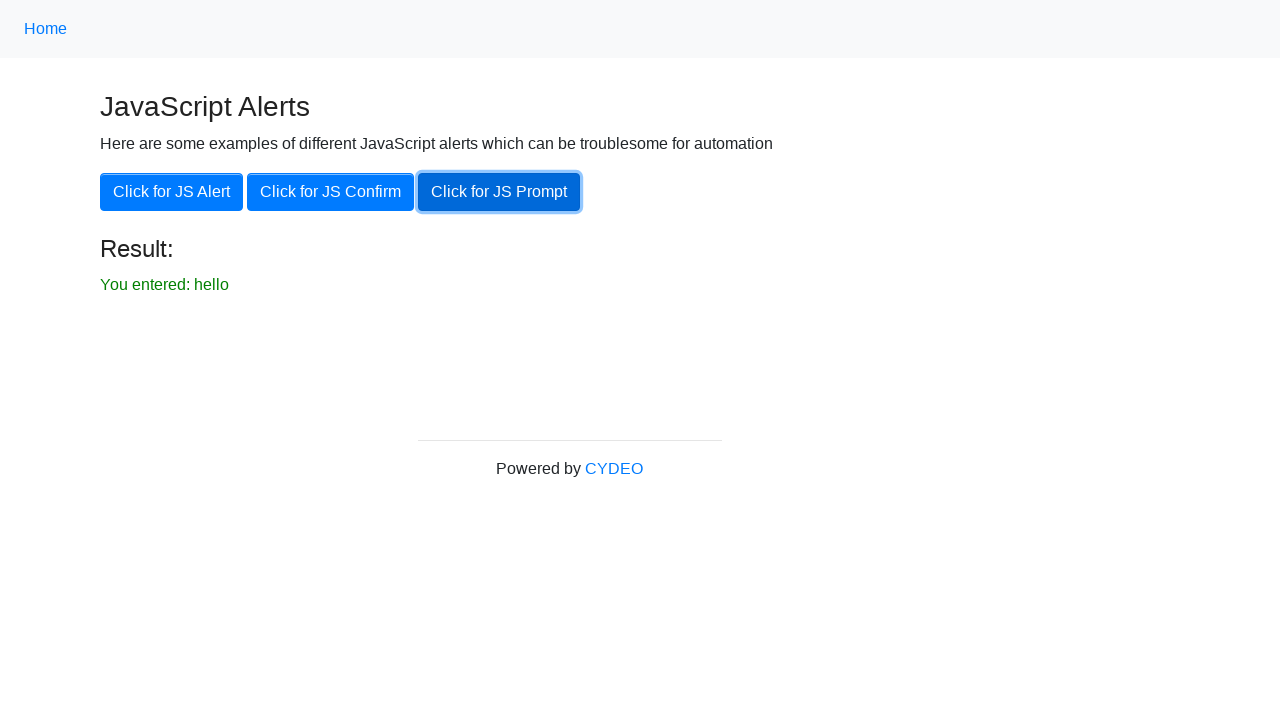

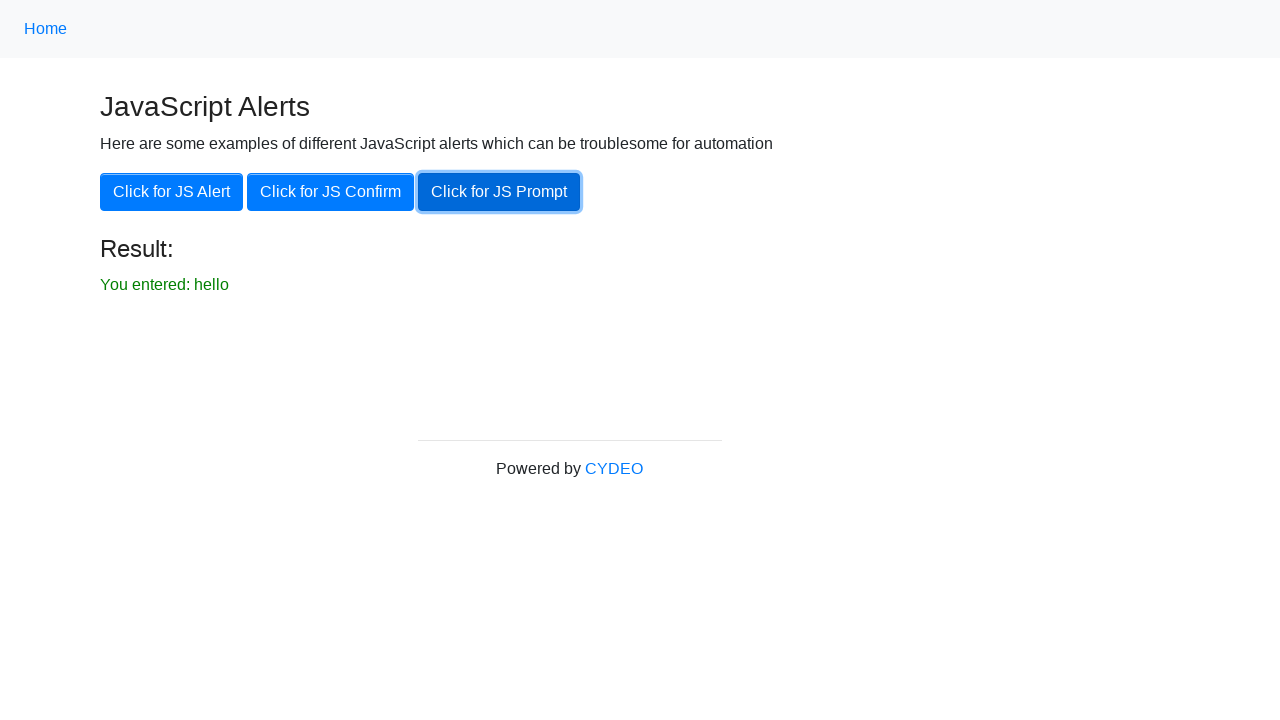